Navigates to CMRIT results portal, selects academic year and program options, then enters a hall ticket number

Starting URL: https://results.cmrithyderabad.edu.in/

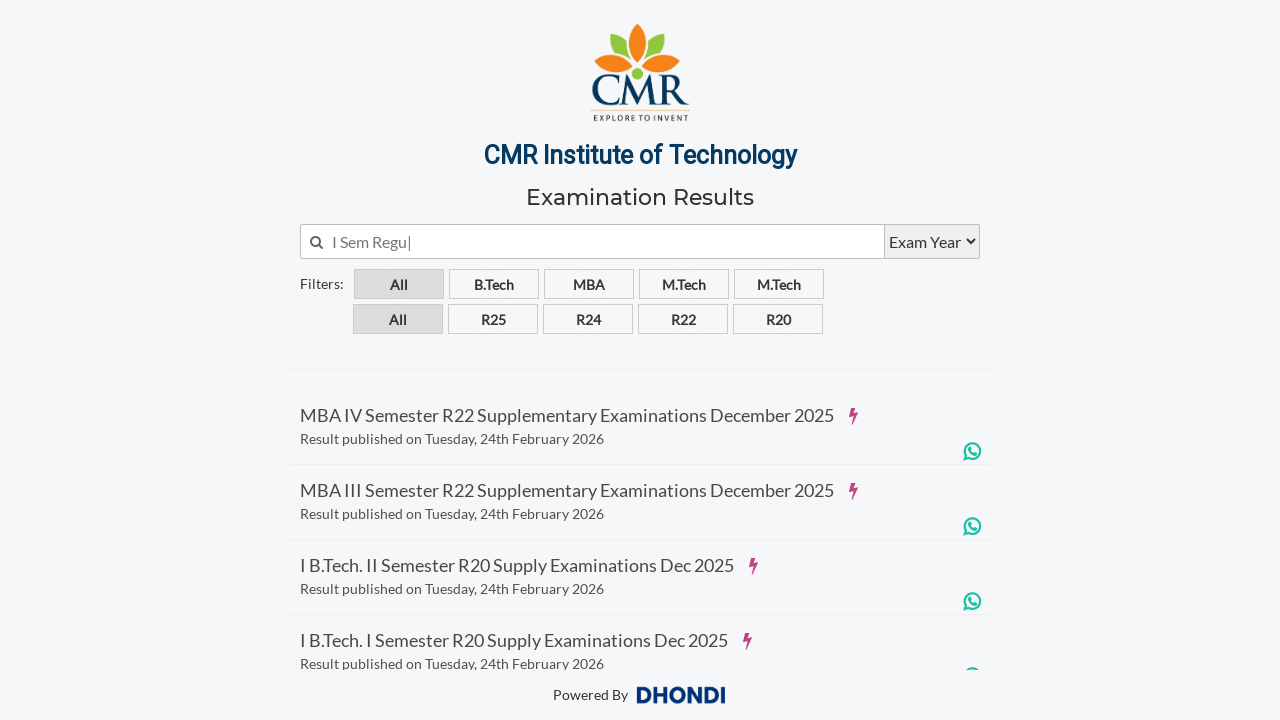

Clicked on R22 academic year option at (683, 322) on #R22
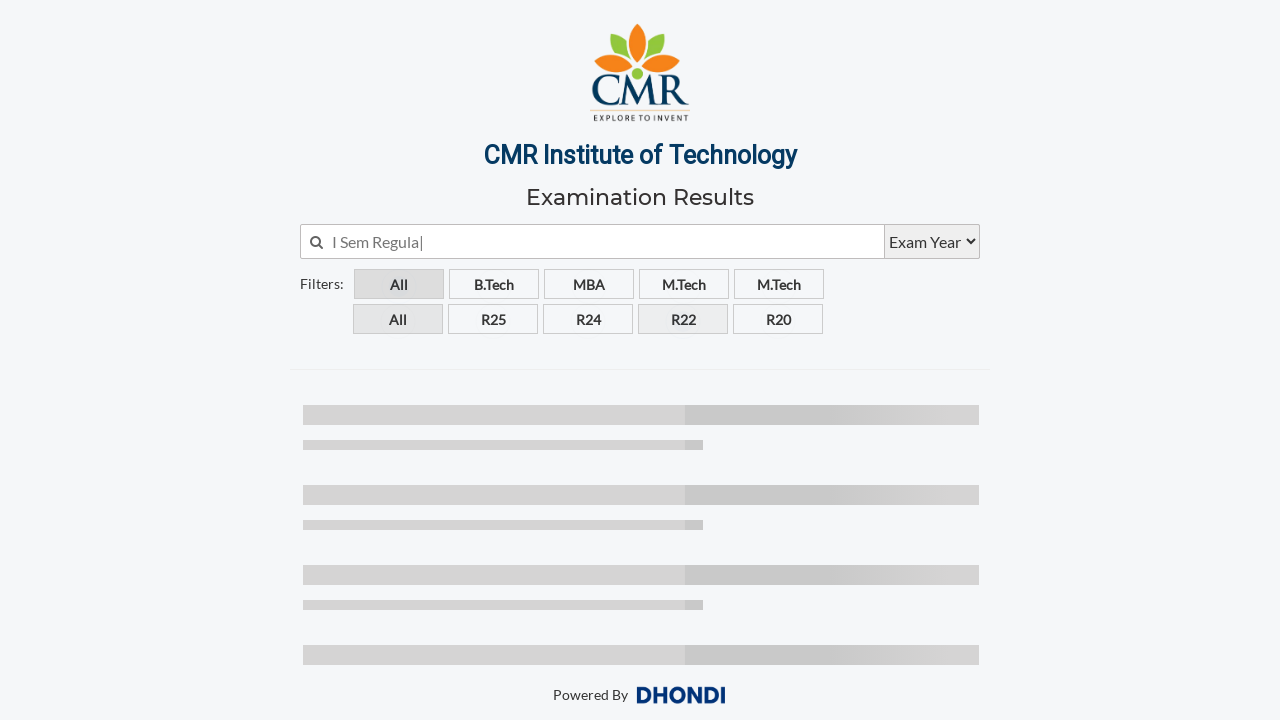

Selected BTech program option at (494, 287) on #btech
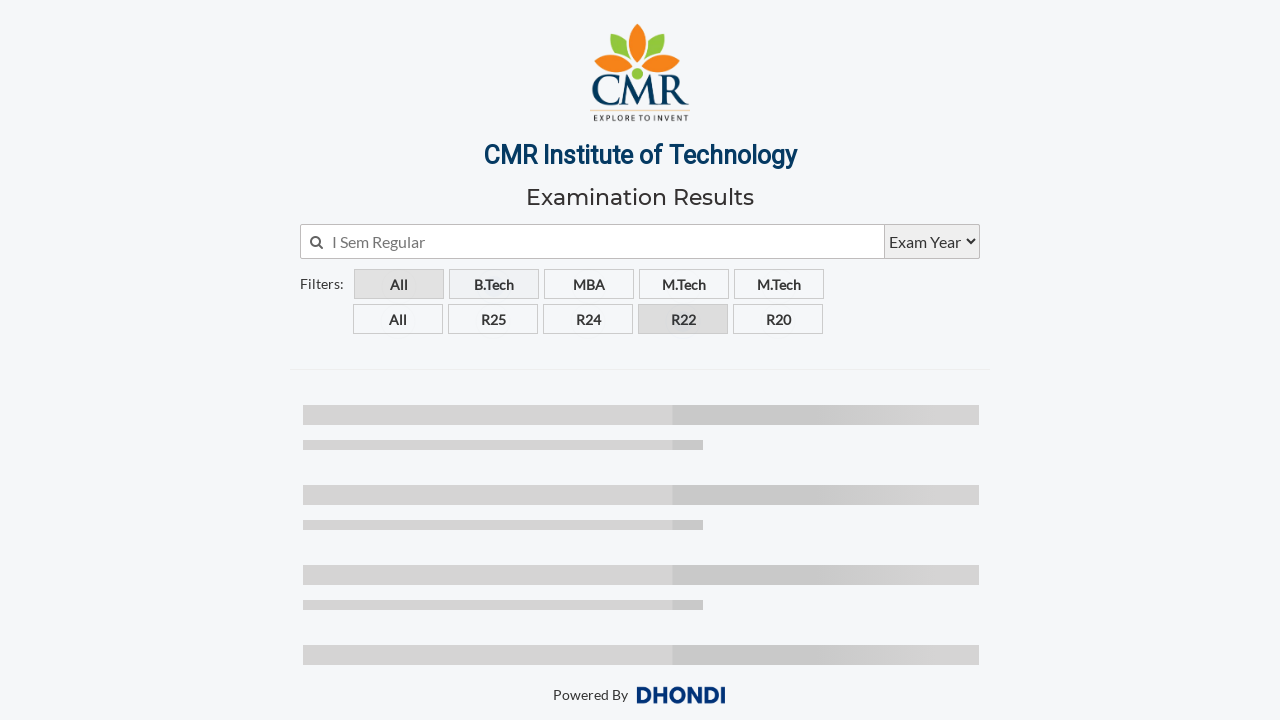

Clicked on the first result option at (524, 415) on xpath=/html/body/div[3]/div[2]/div/a[1]/div/div[1]
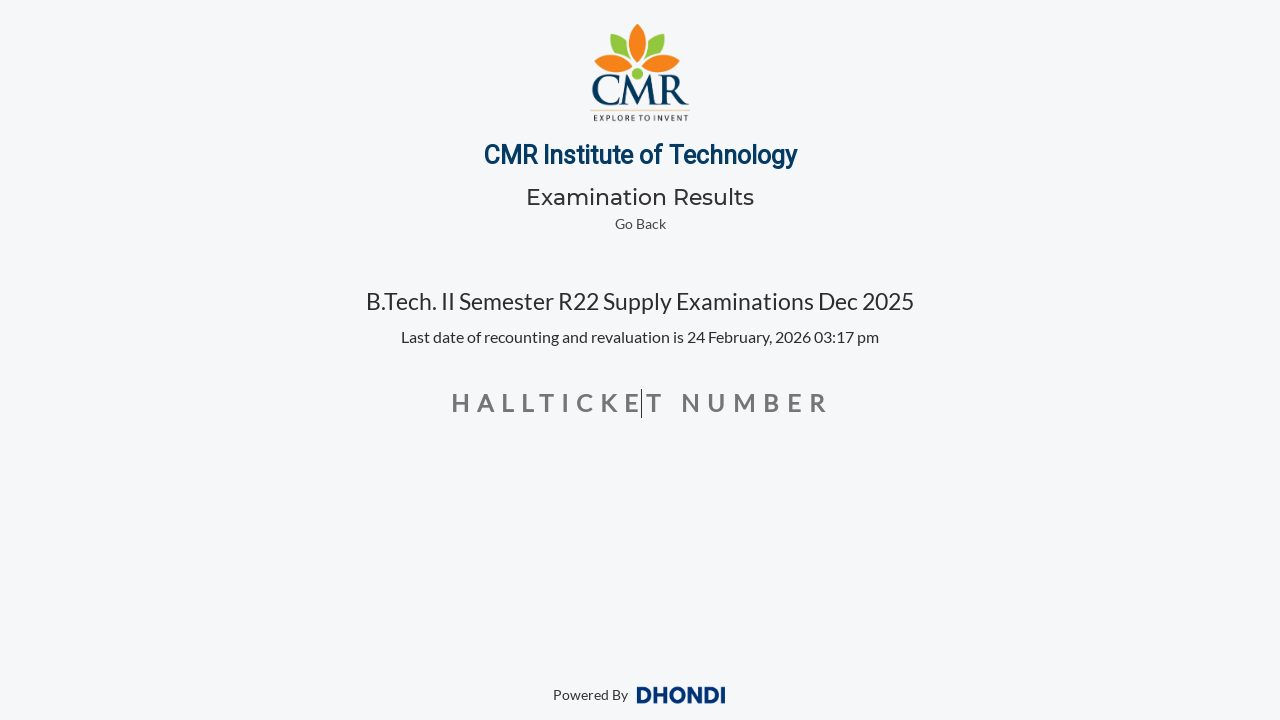

Waited 3 seconds for page to load
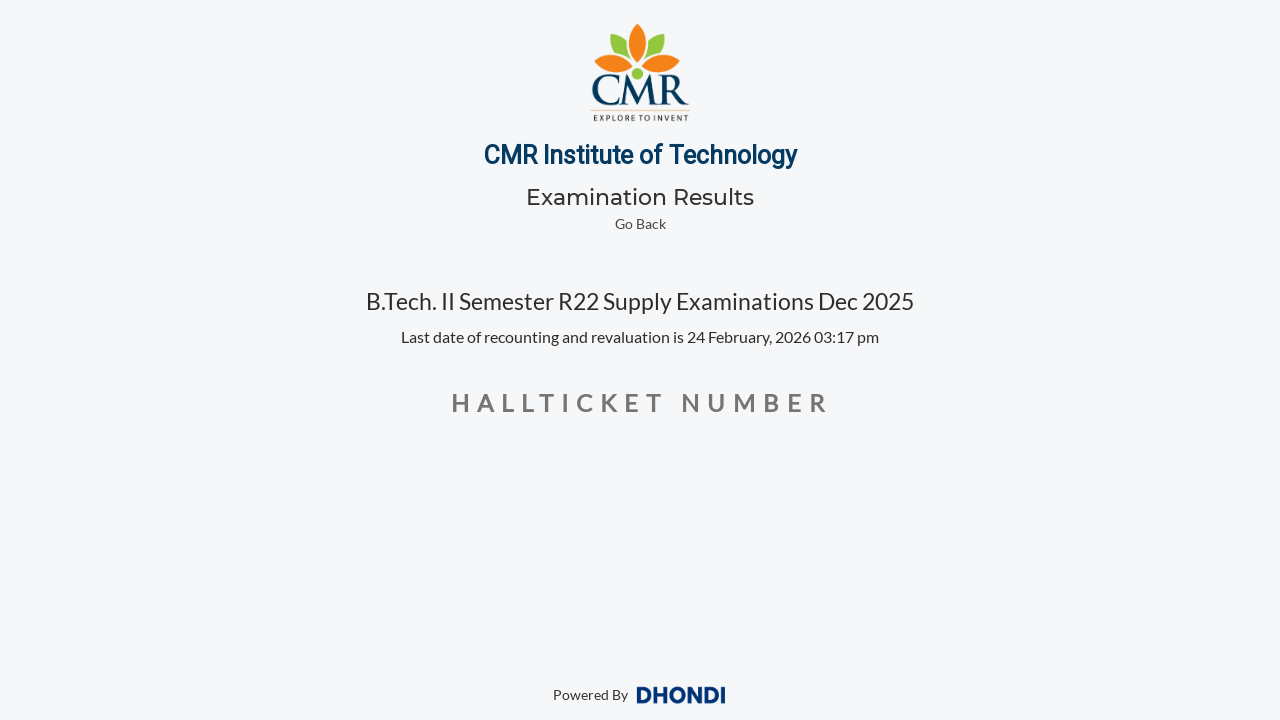

Entered hall ticket number 22R01A05P6 on .hallticket
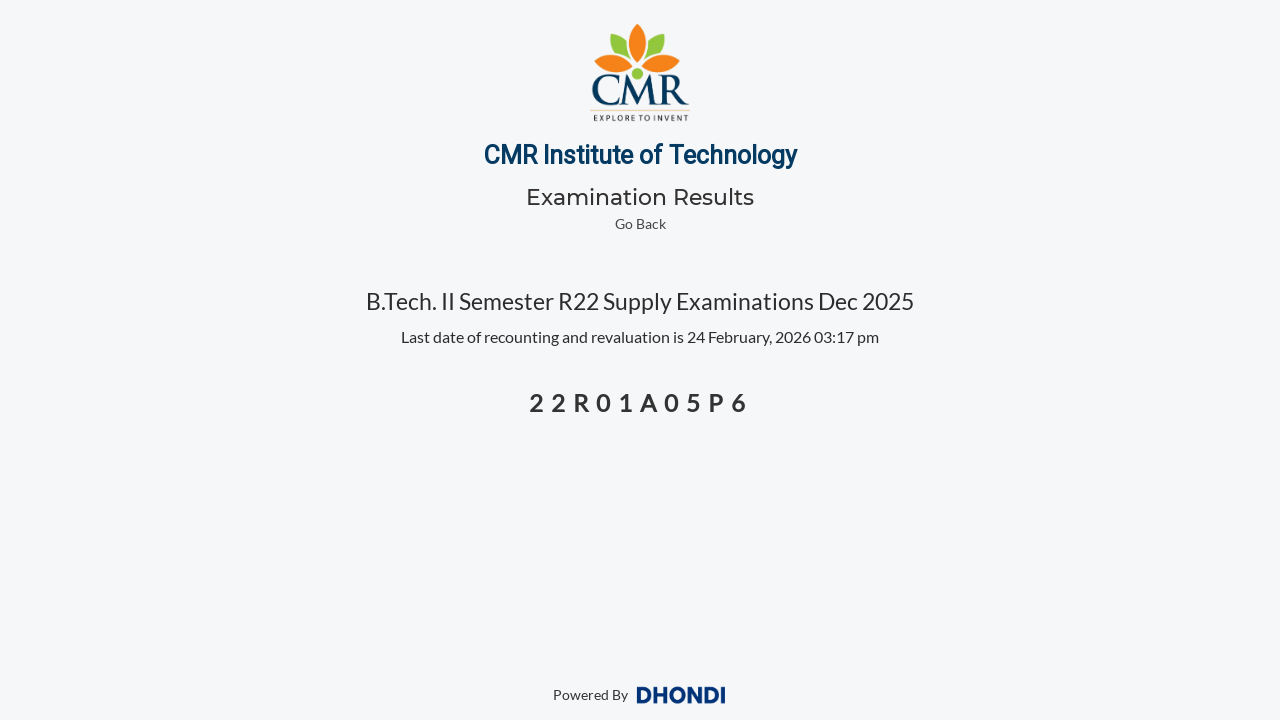

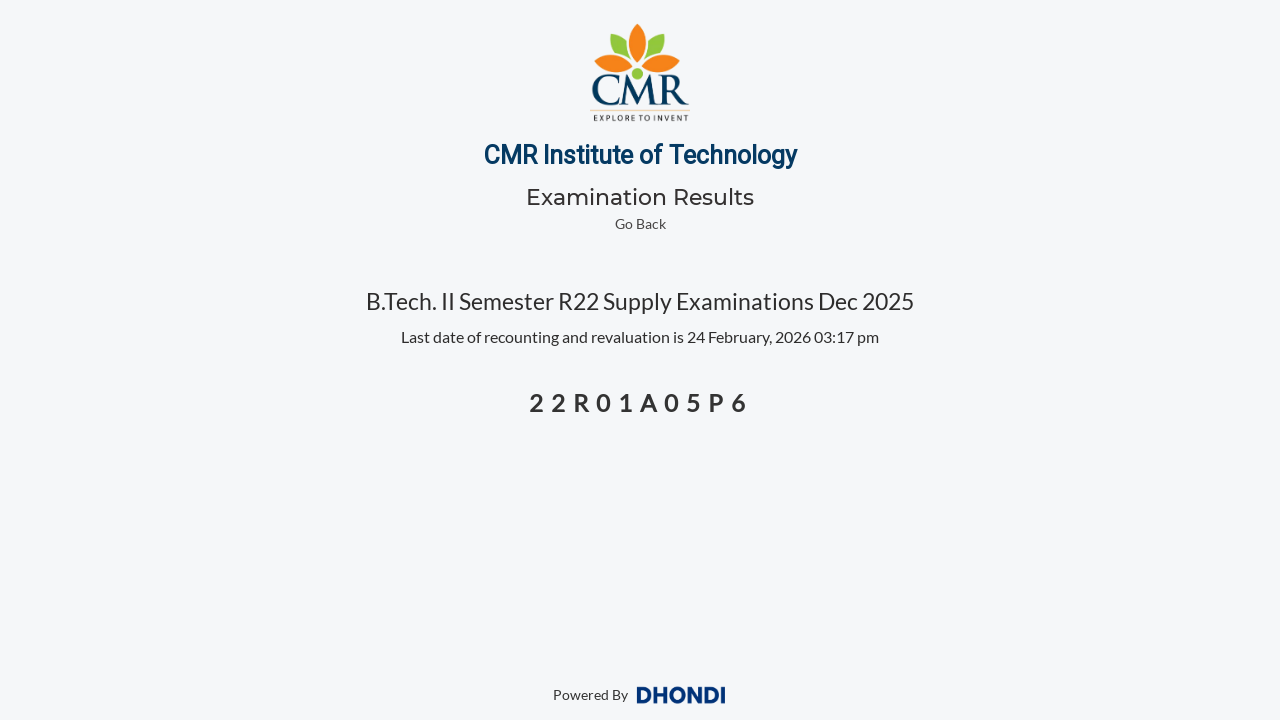